Tests JavaScript alert handling by triggering different types of alerts (alert, confirm, prompt) and interacting with them

Starting URL: https://the-internet.herokuapp.com/javascript_alerts

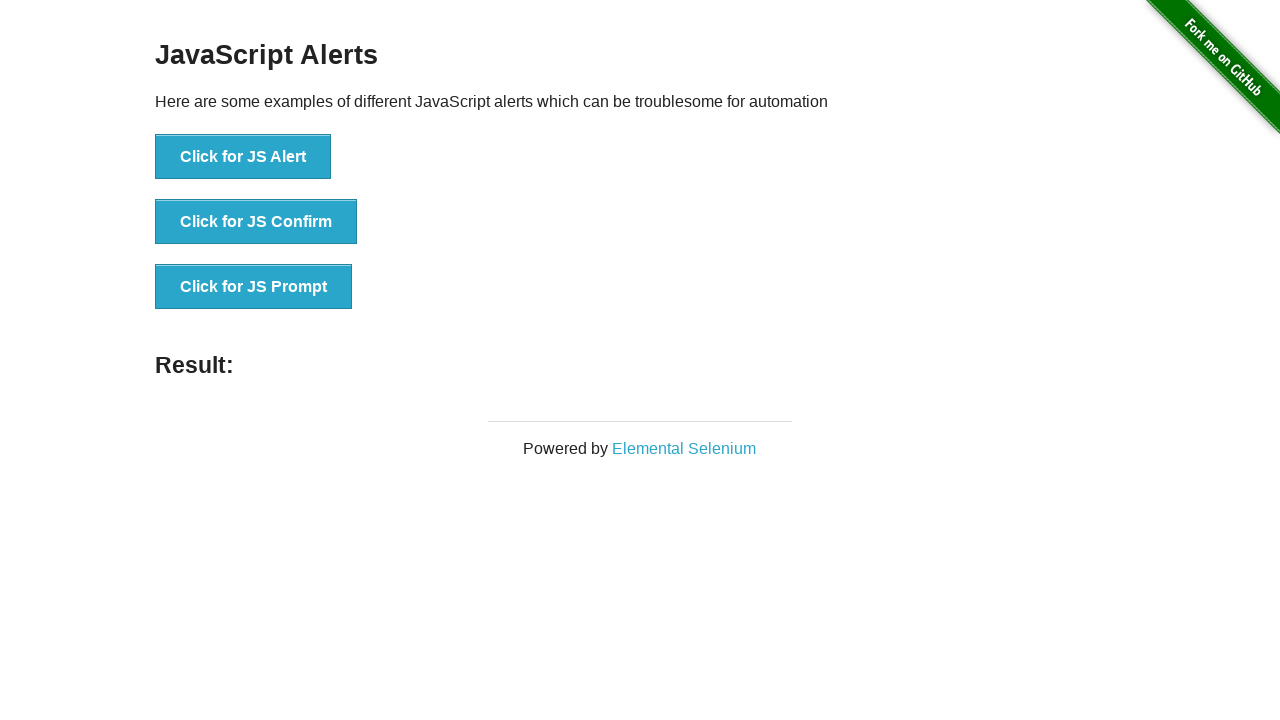

Set up dialog handler to dismiss alert
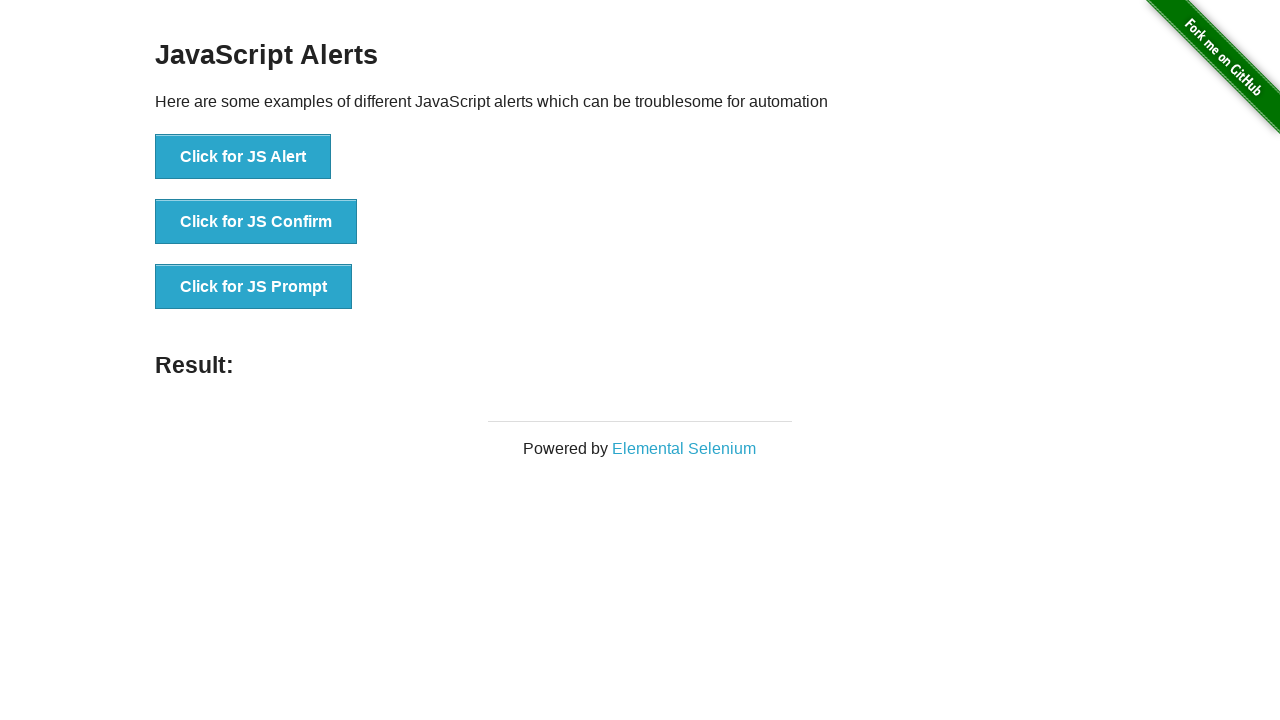

Clicked button to trigger JS Alert at (243, 157) on xpath=//*[contains(normalize-space(text()), 'Click for JS Alert')]
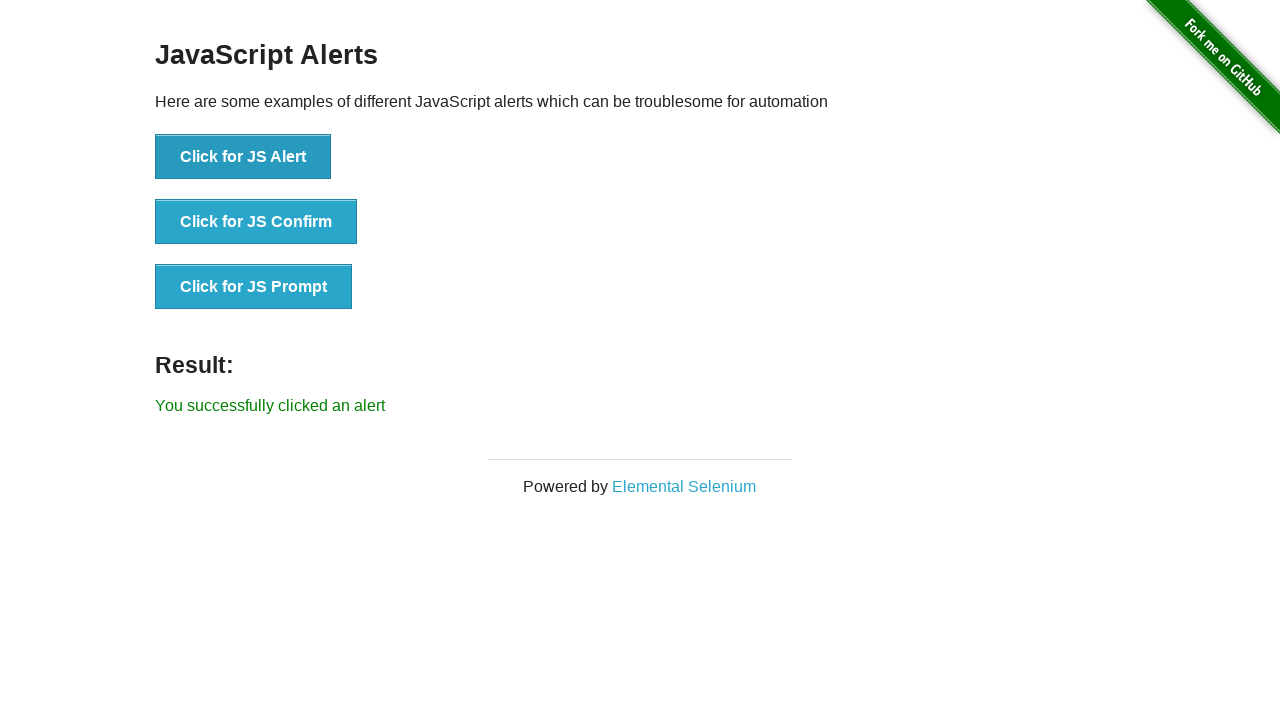

Set up dialog handler to accept confirm
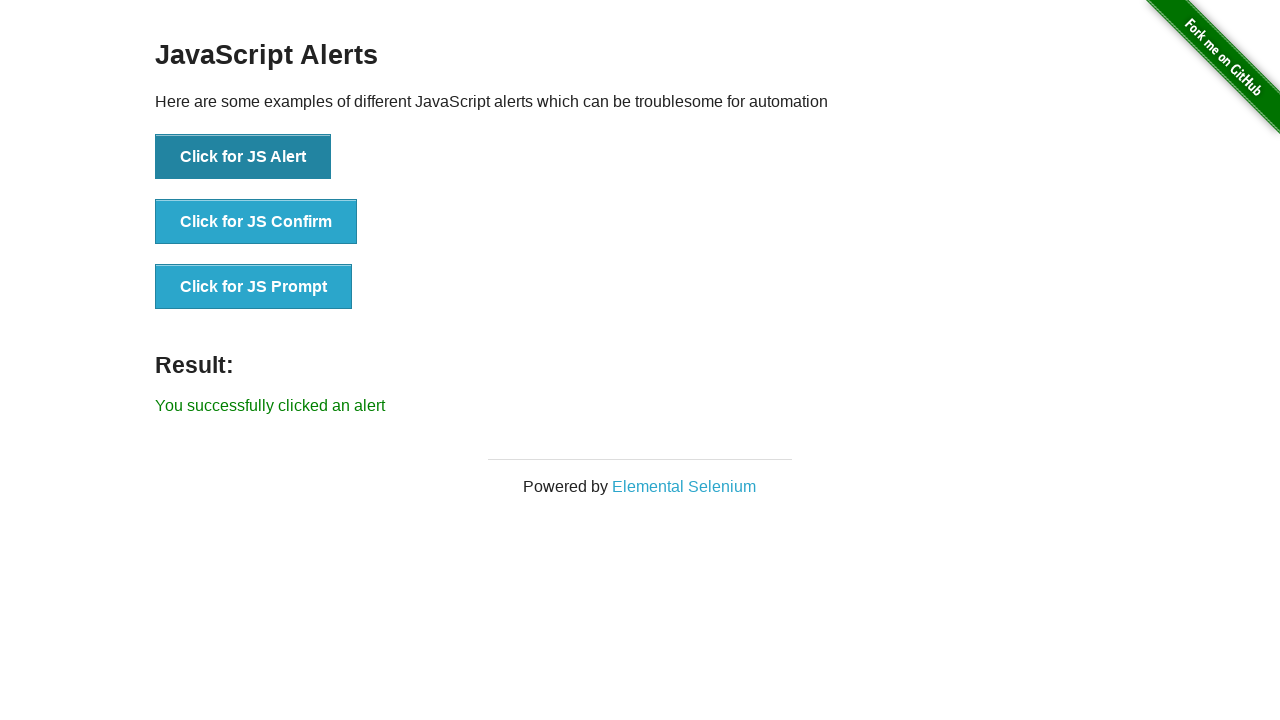

Clicked button to trigger JS Confirm at (256, 222) on xpath=//*[contains(normalize-space(text()), 'Click for JS Confirm')]
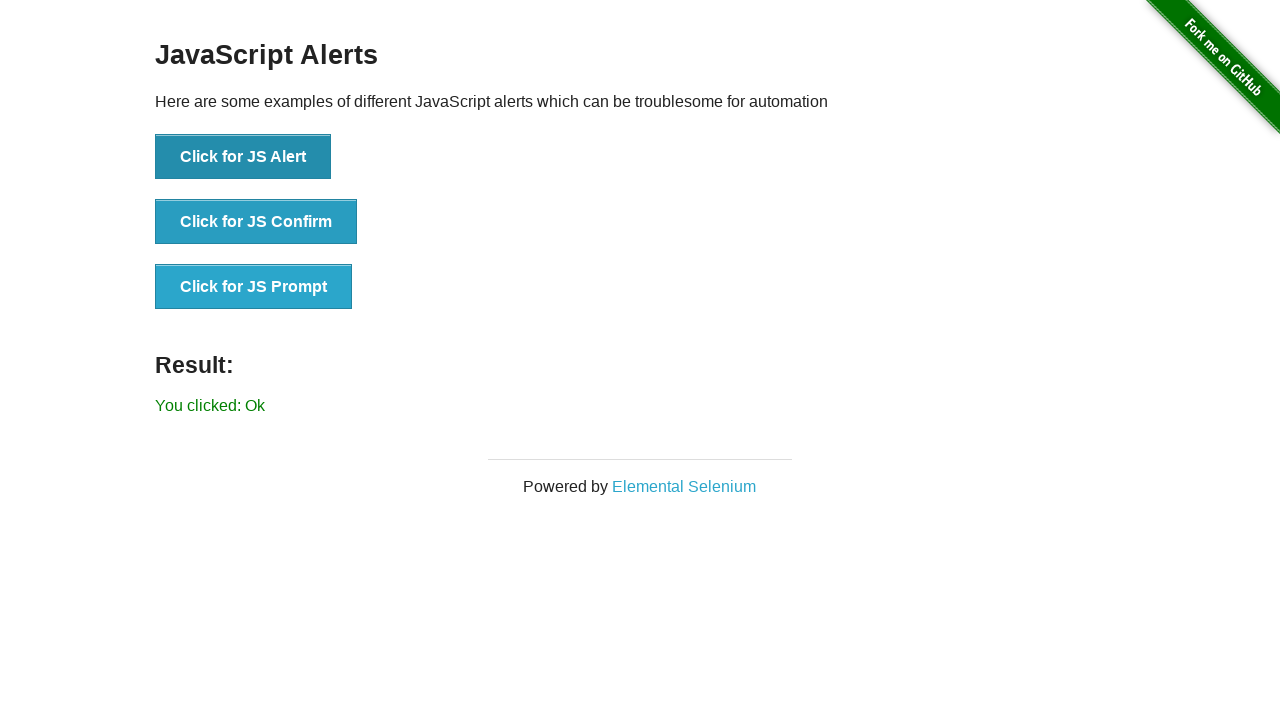

Set up dialog handler to accept prompt with text input
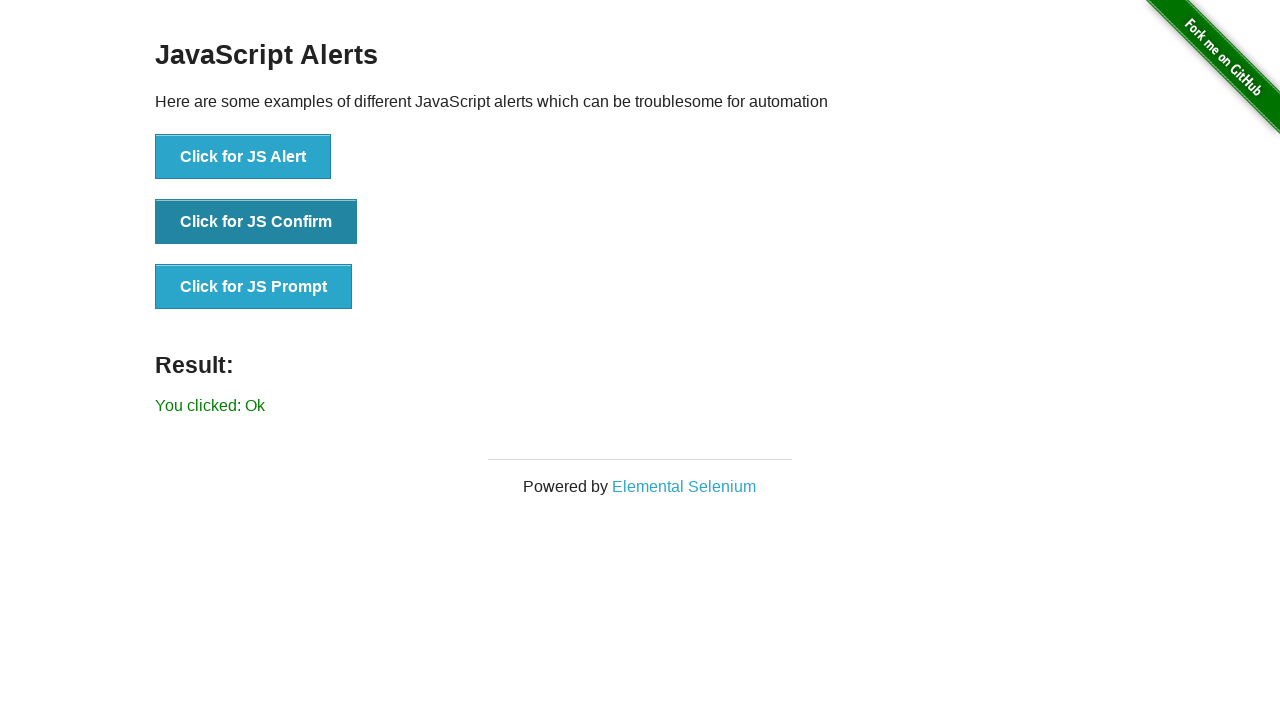

Clicked button to trigger JS Prompt and entered test text at (254, 287) on xpath=//*[contains(normalize-space(text()), 'Click for JS Prompt')]
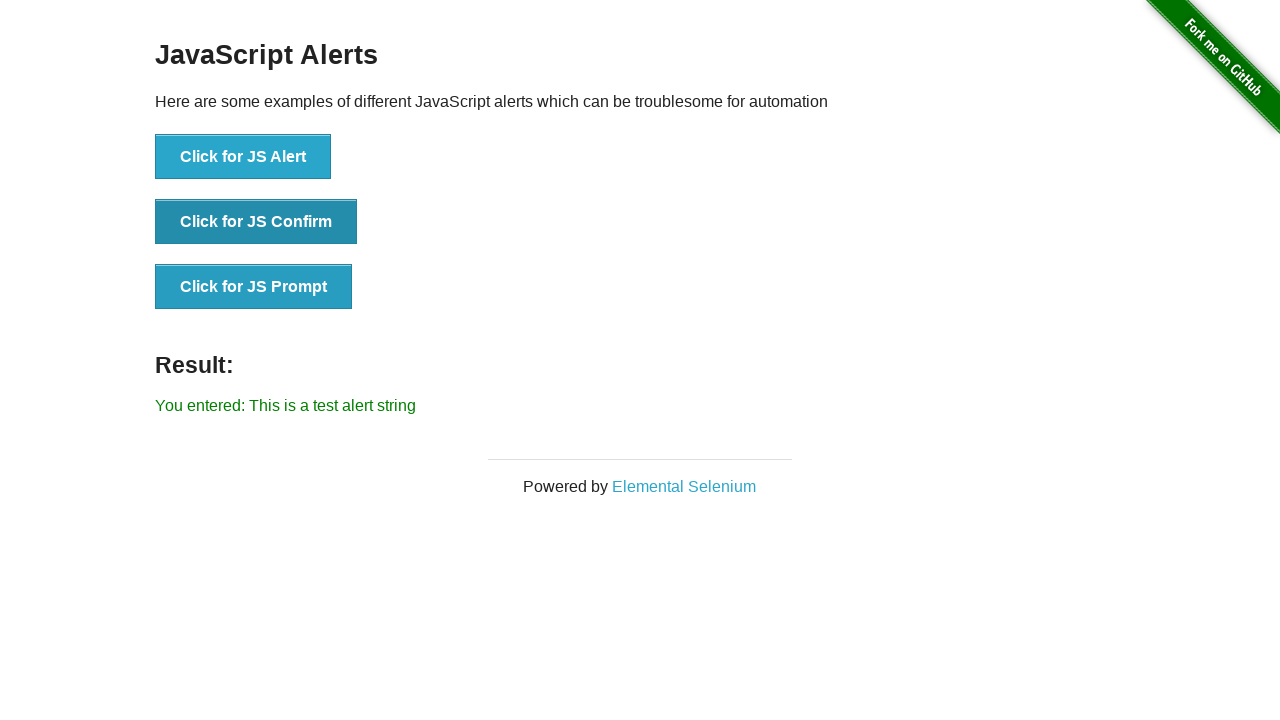

Retrieved result text from page
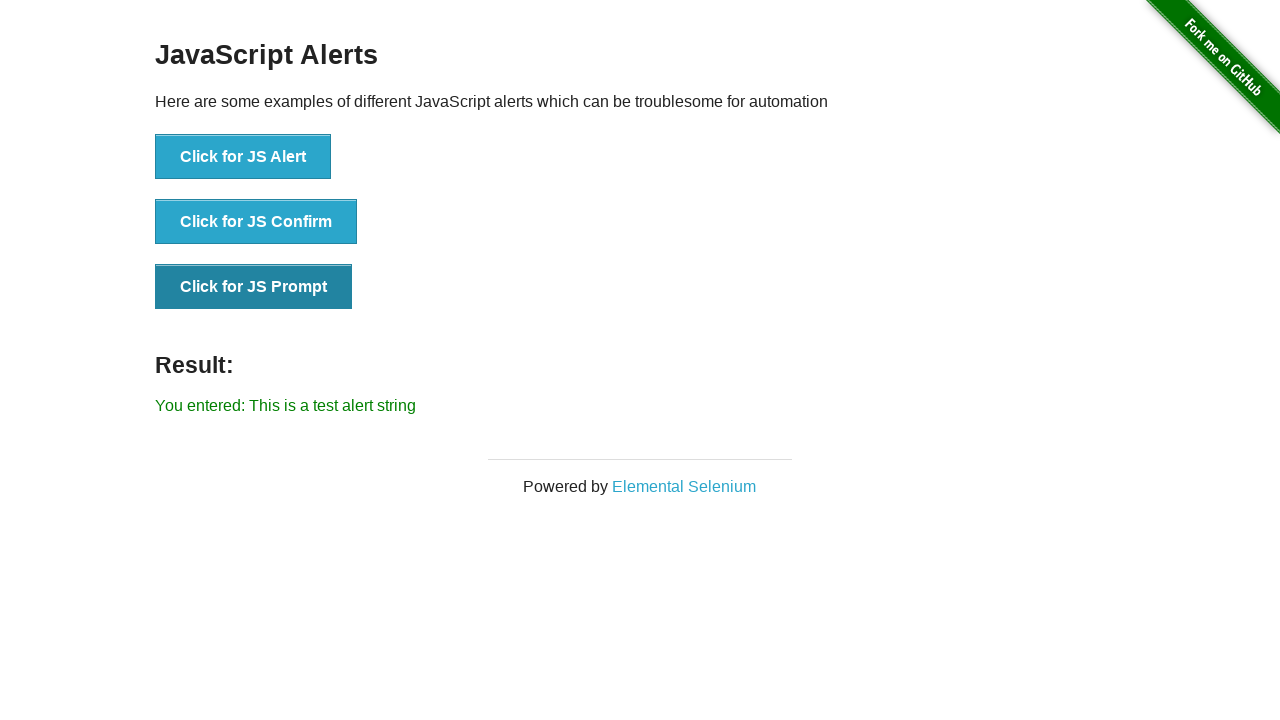

Verified result text matches expected prompt response
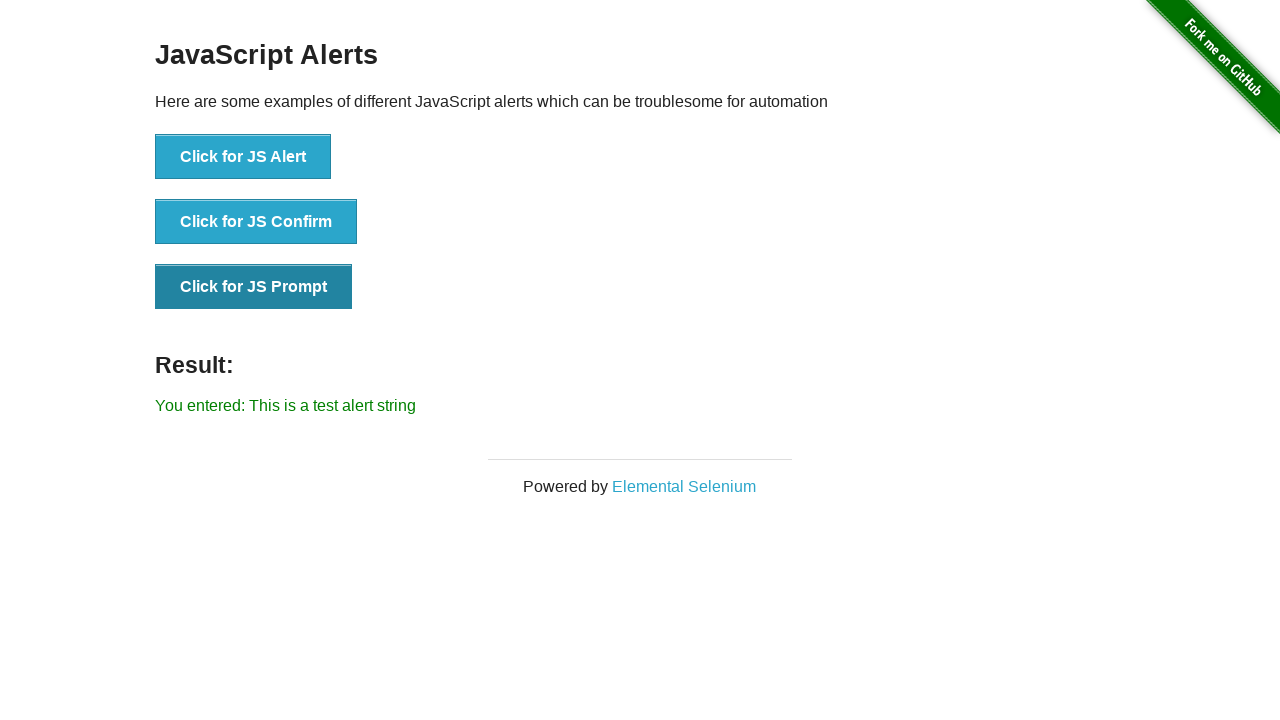

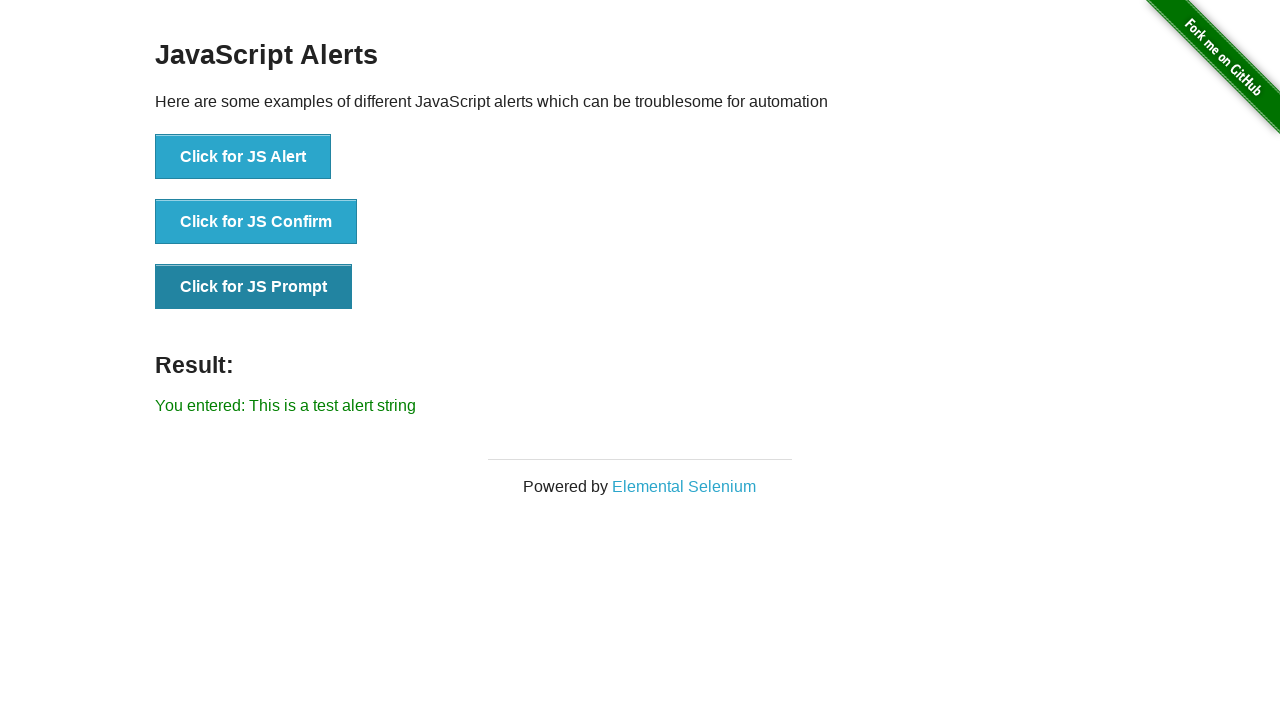